Tests dynamic loading by clicking start and waiting for the result element to become visible.

Starting URL: https://automationfc.github.io/dynamic-loading/

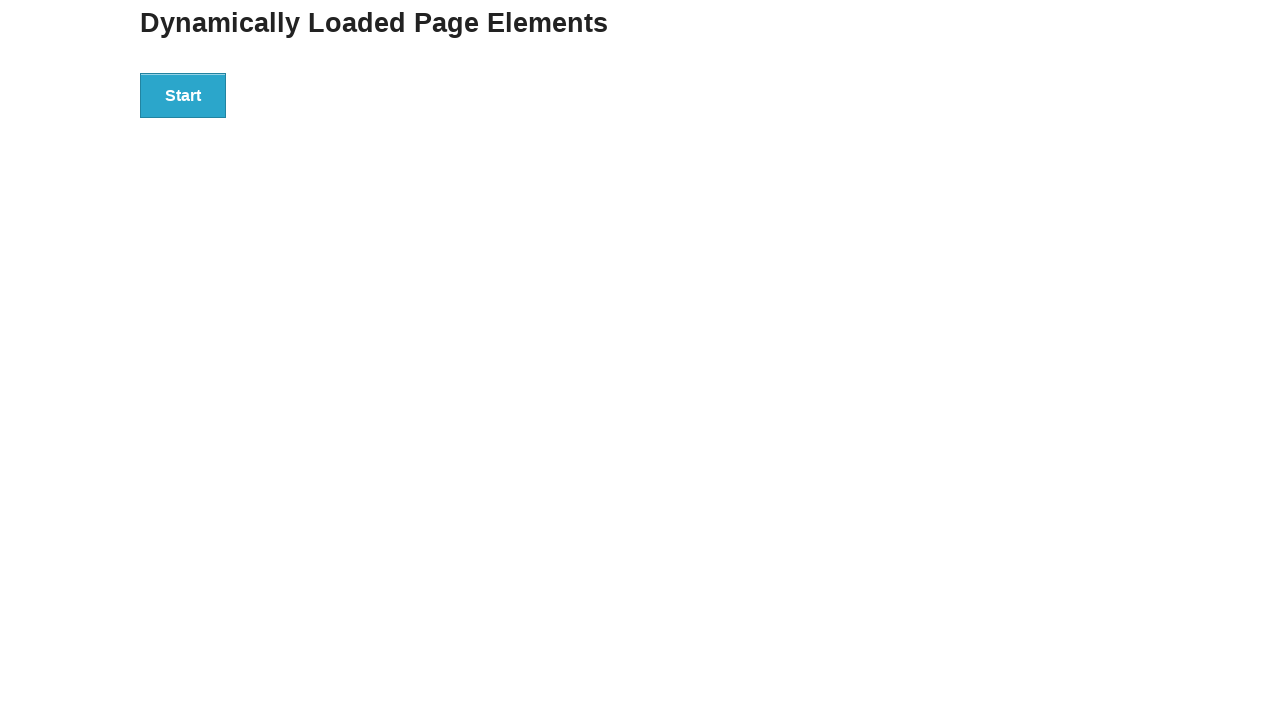

Navigated to dynamic loading test page
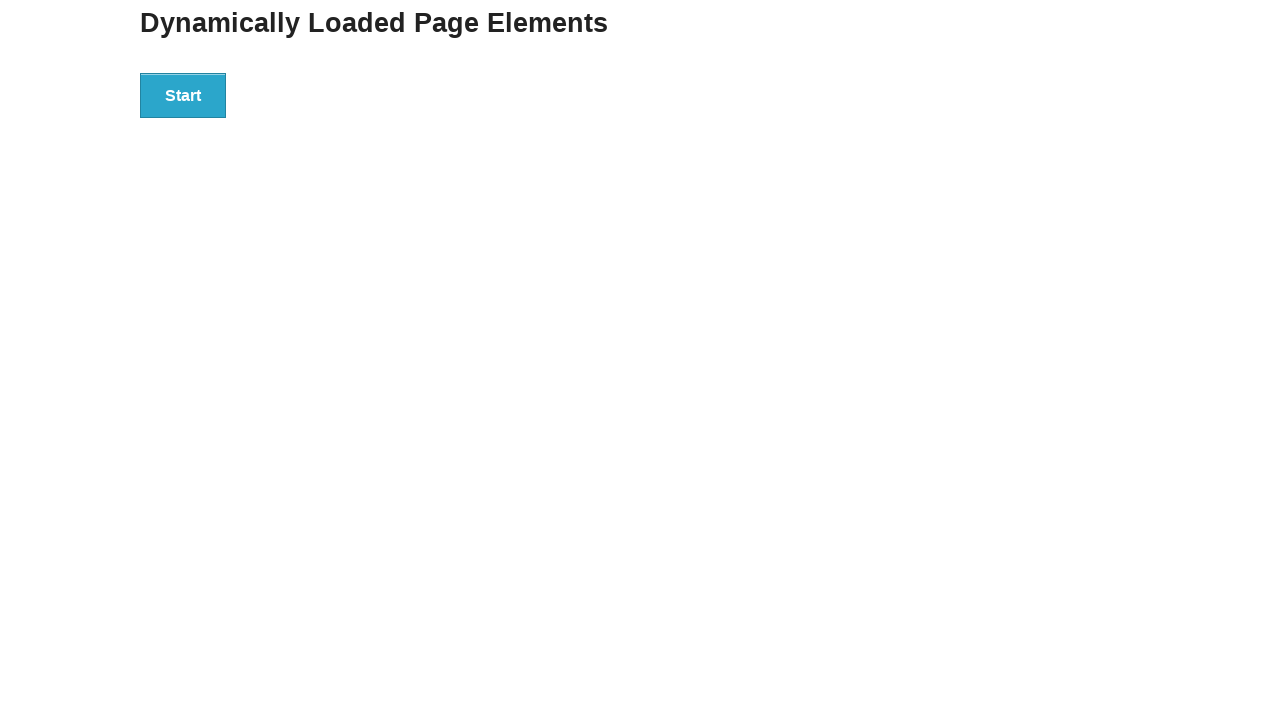

Clicked the Start button to initiate dynamic loading at (183, 95) on div#start>button
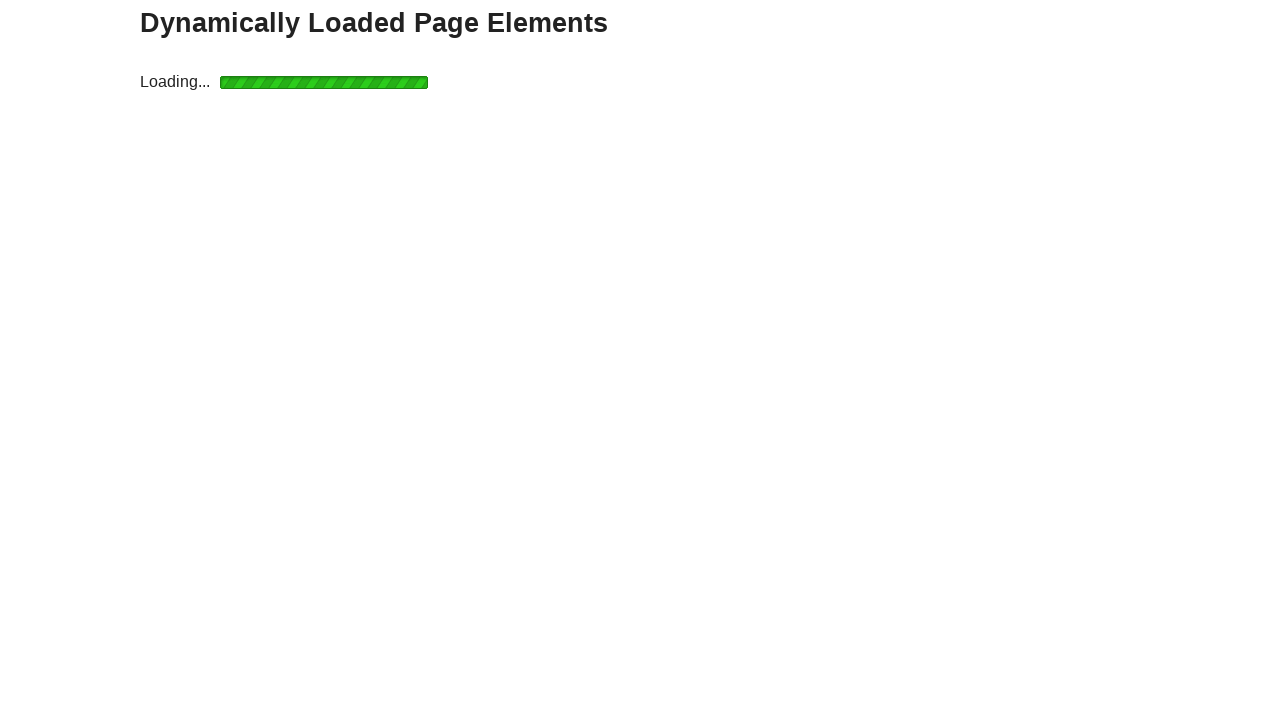

Waited for result element to become visible
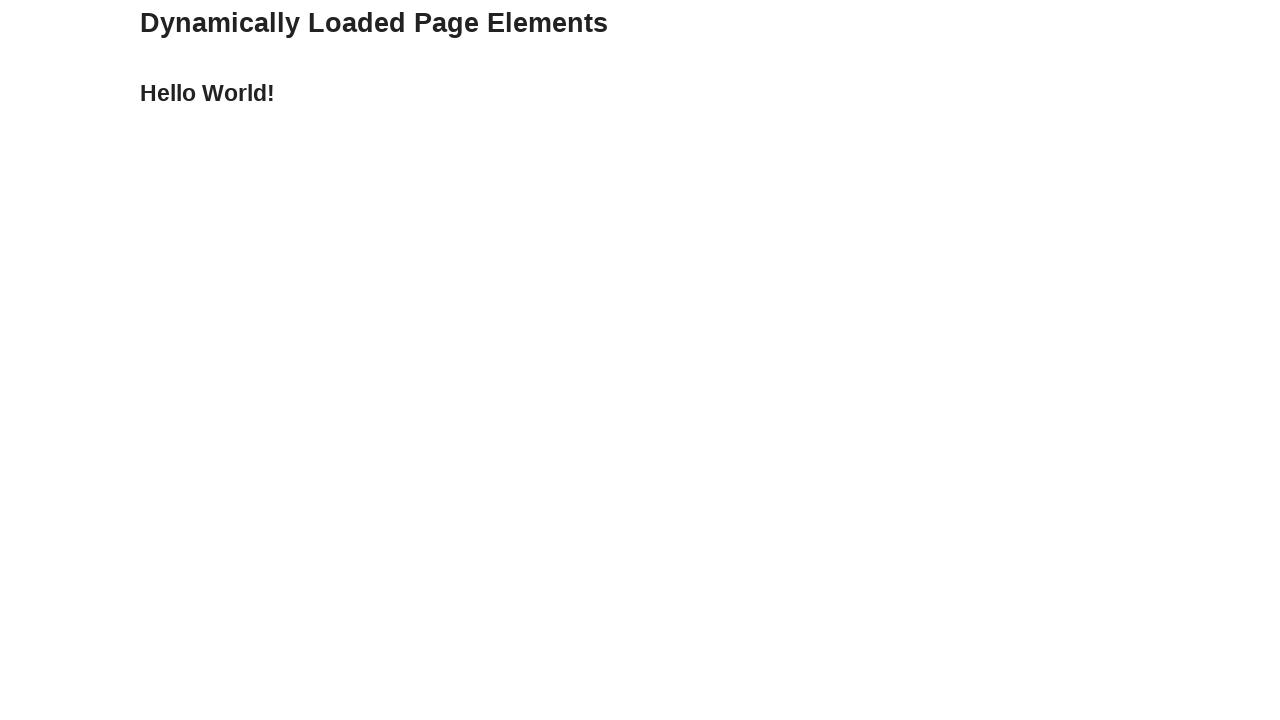

Verified result text is 'Hello World!'
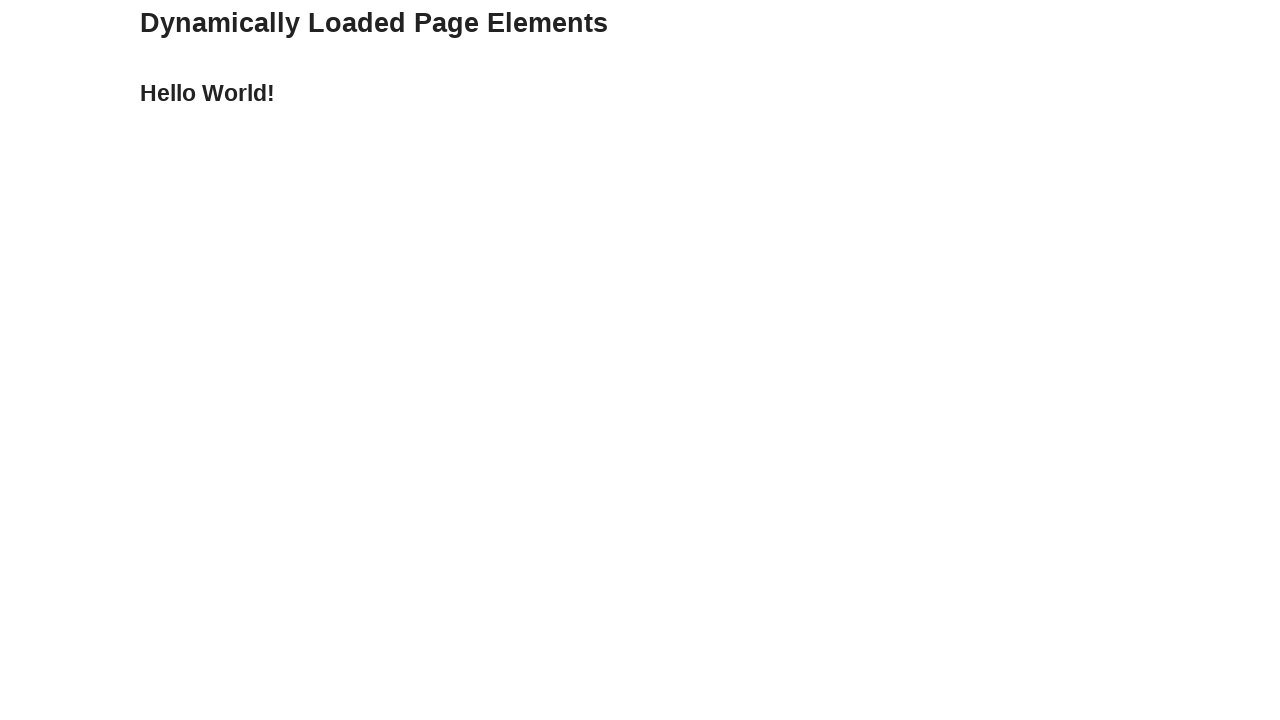

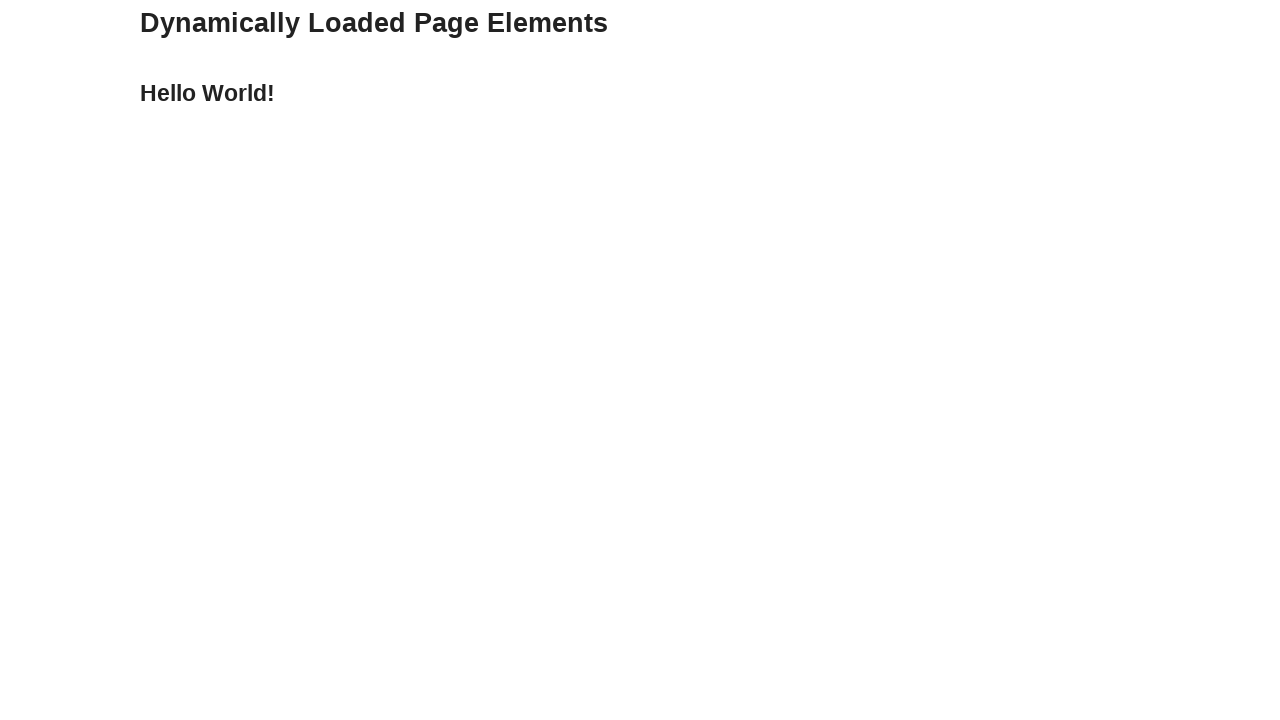